Tests jQuery UI dynamic dropdown menu navigation by clicking through nested menu items (Enabled > Downloads)

Starting URL: https://the-internet.herokuapp.com/jqueryui/menu

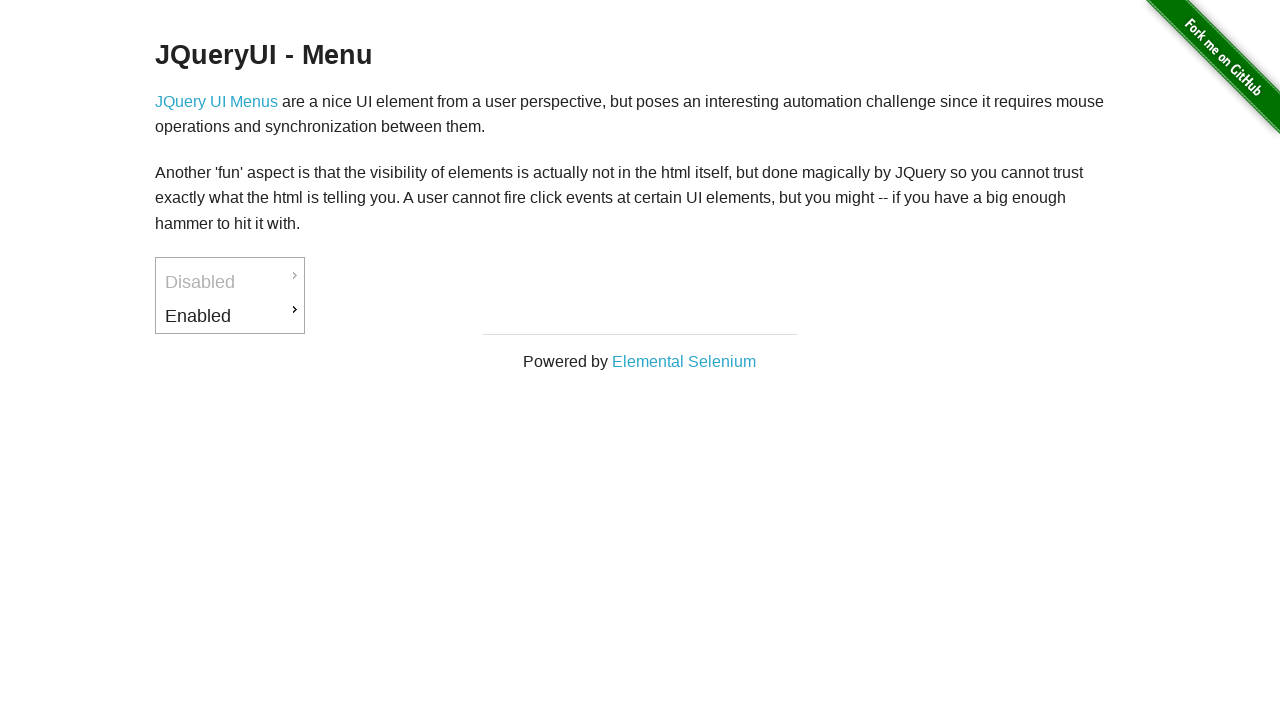

Clicked on 'Enabled' menu item at (230, 316) on #ui-id-3
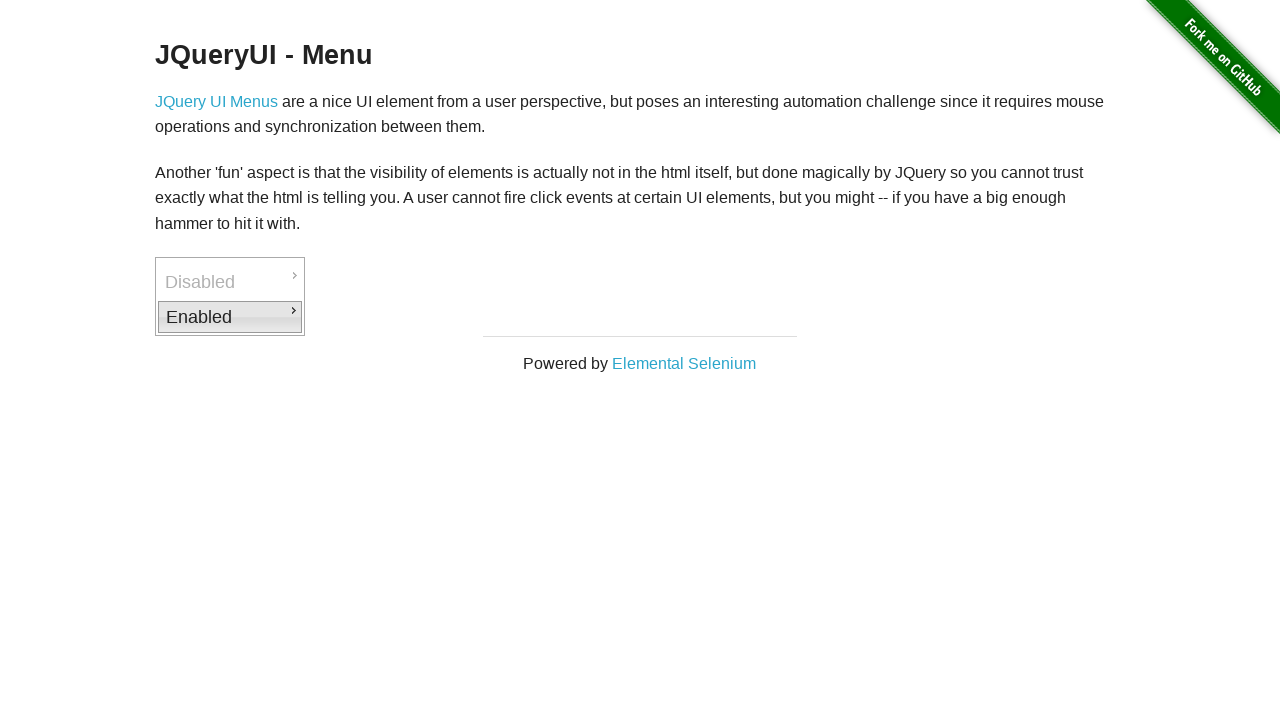

Clicked on 'Downloads' submenu item at (376, 319) on #ui-id-4
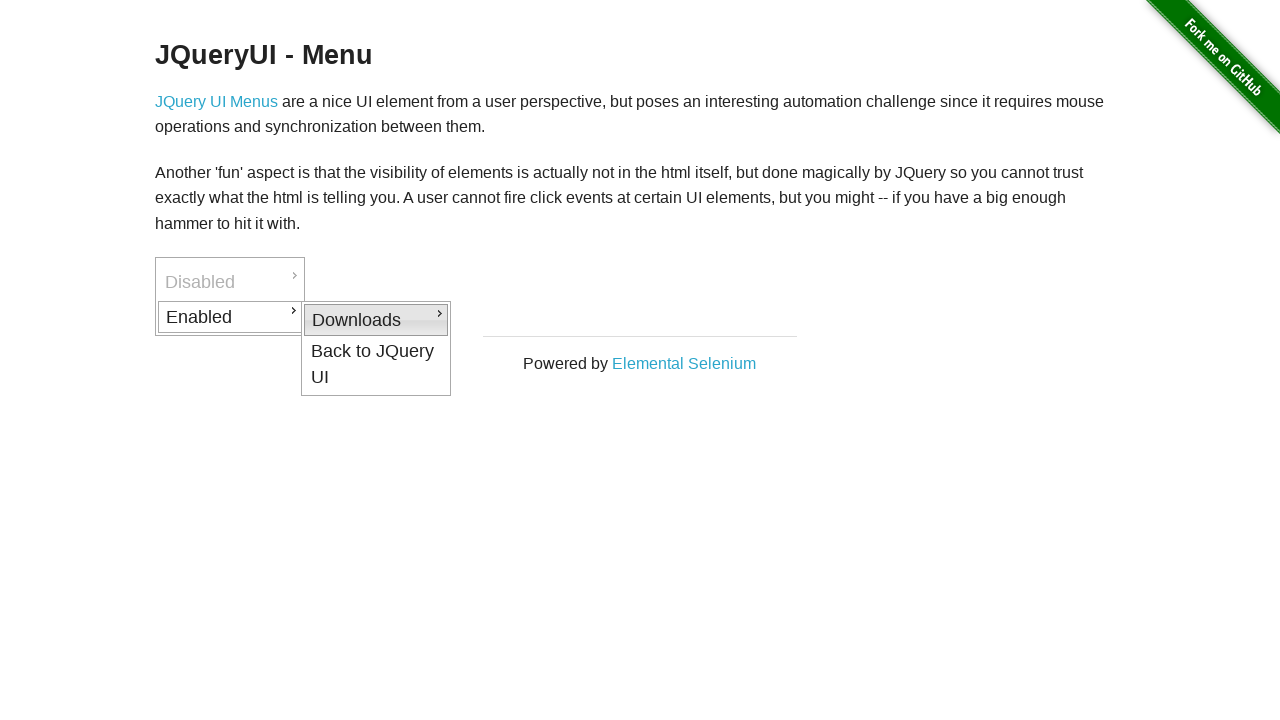

PDF option is now visible
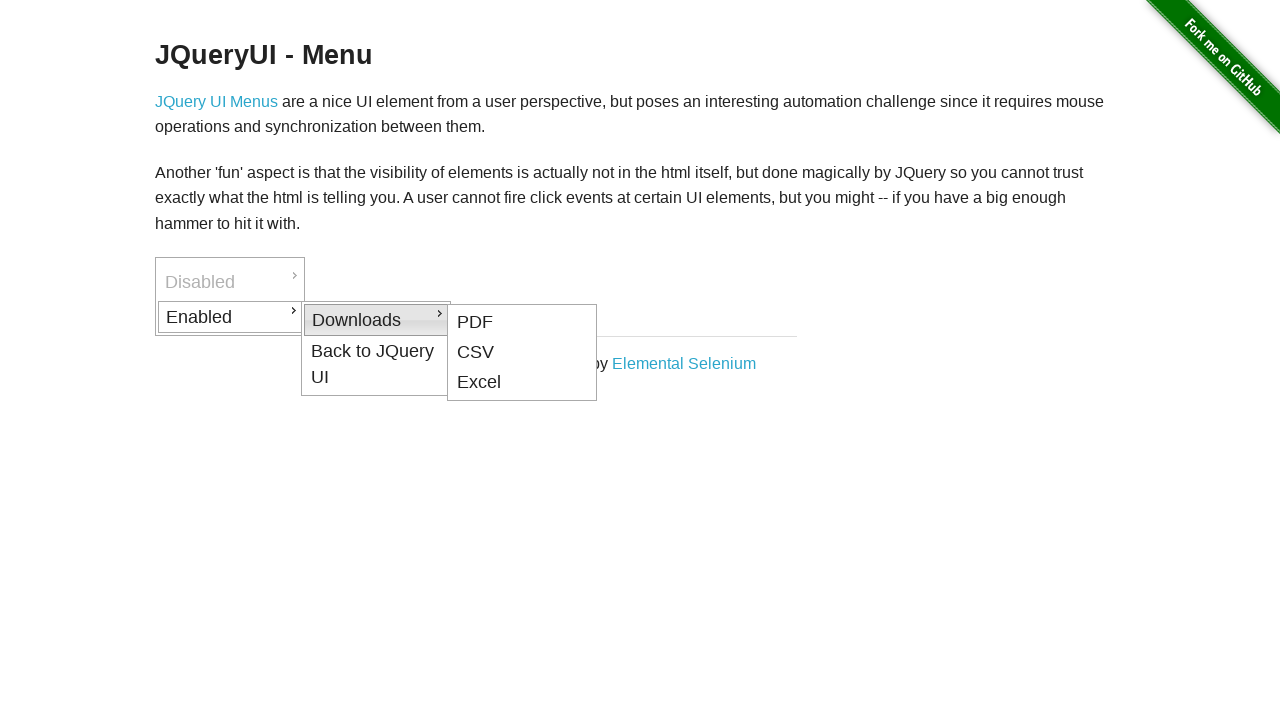

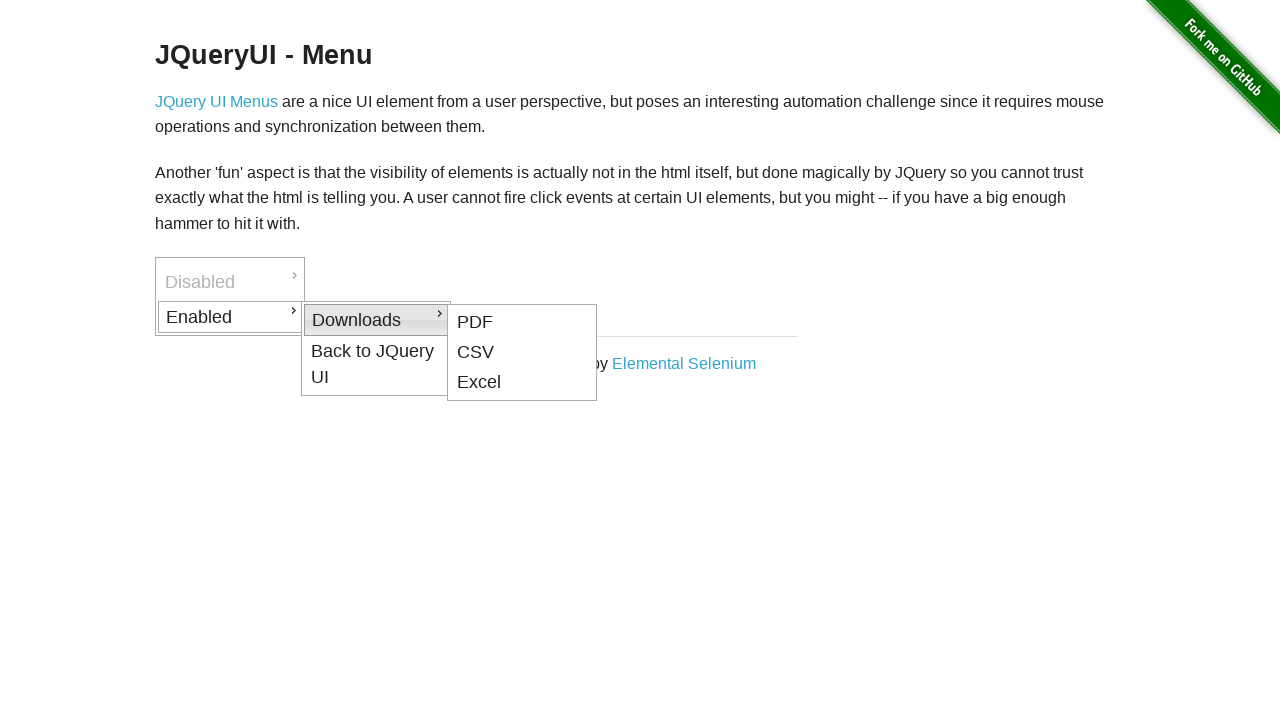